Tests broken images page by navigating to it and checking all images on the page to determine which are loaded correctly

Starting URL: http://the-internet.herokuapp.com/

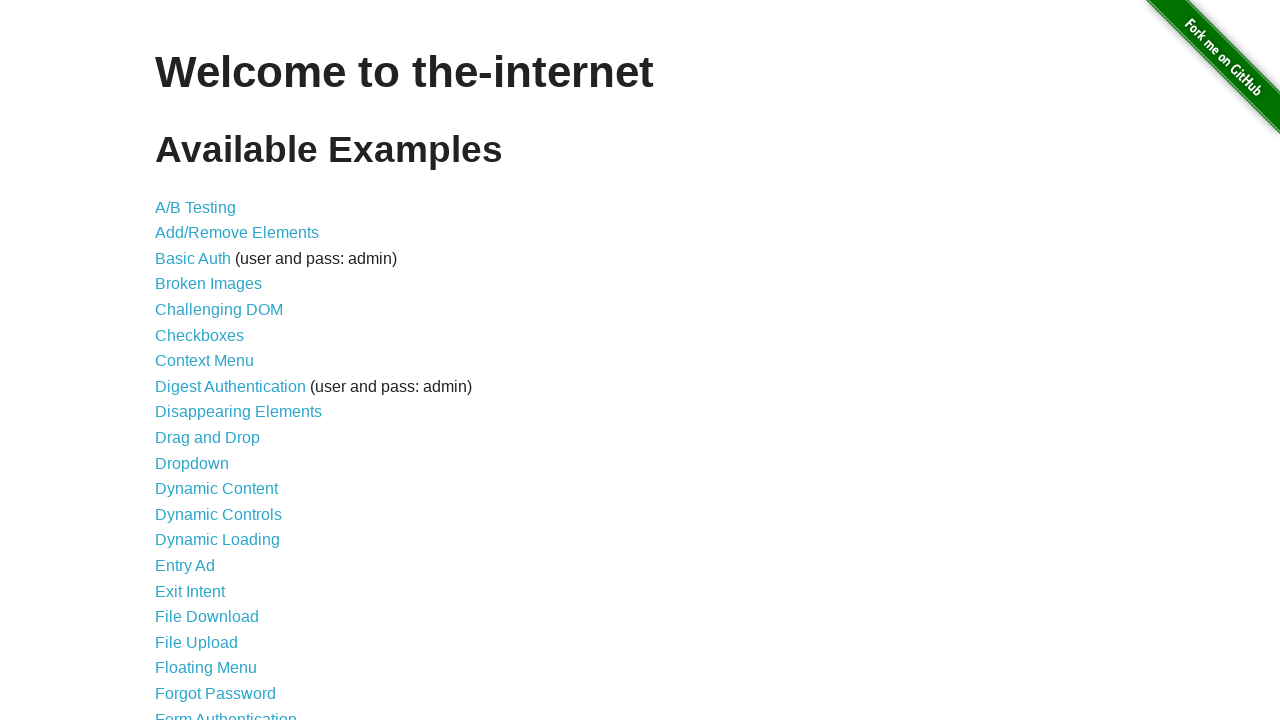

Clicked on broken images link at (208, 284) on xpath=//ul/li/a[@href='/broken_images']
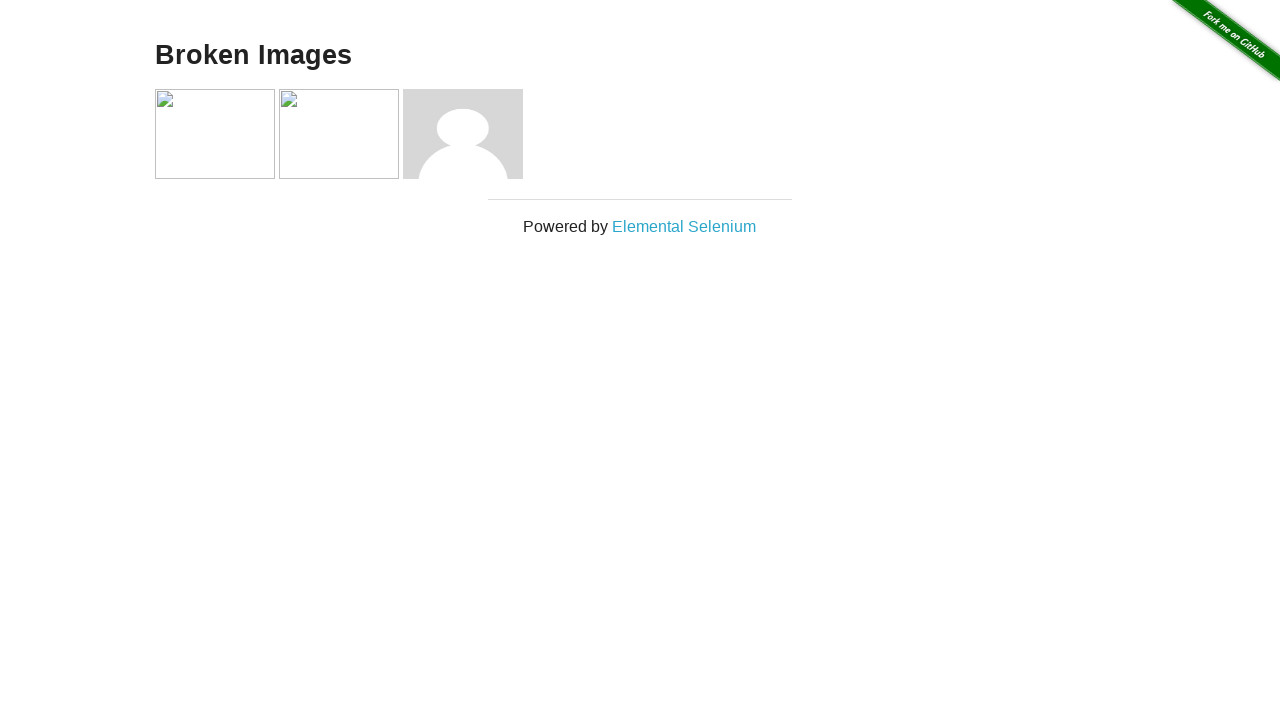

Images loaded on broken images page
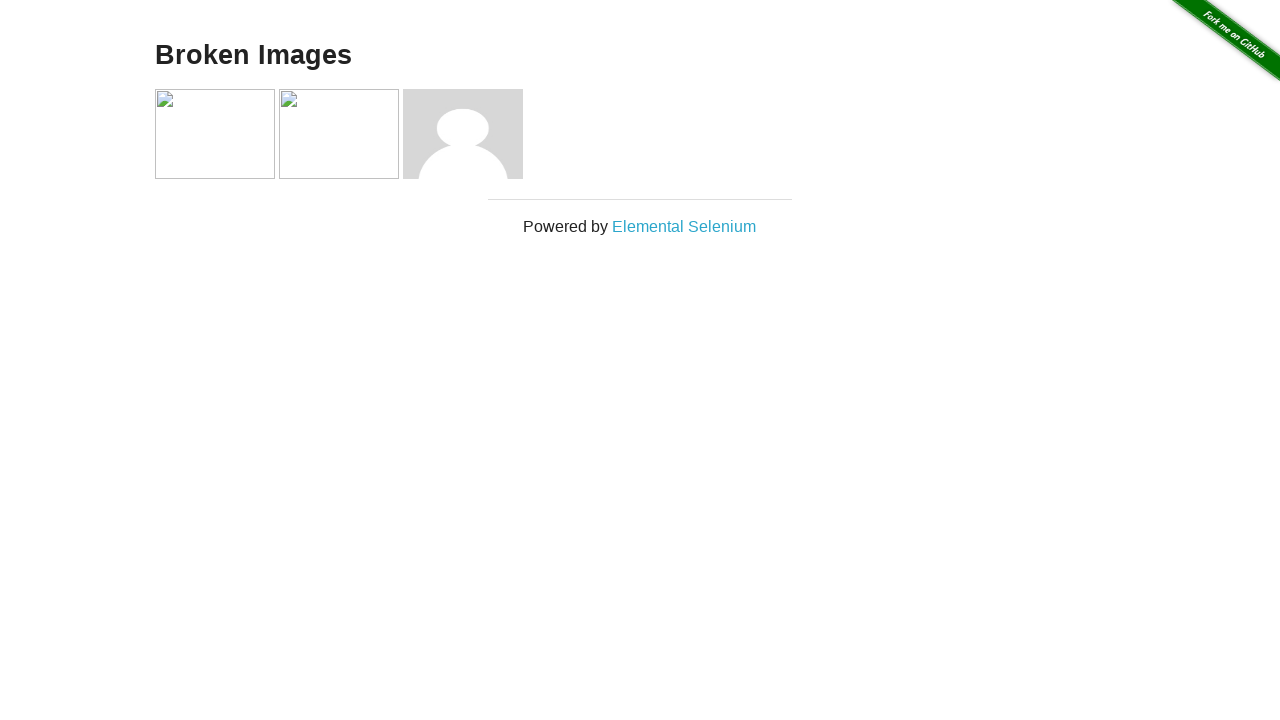

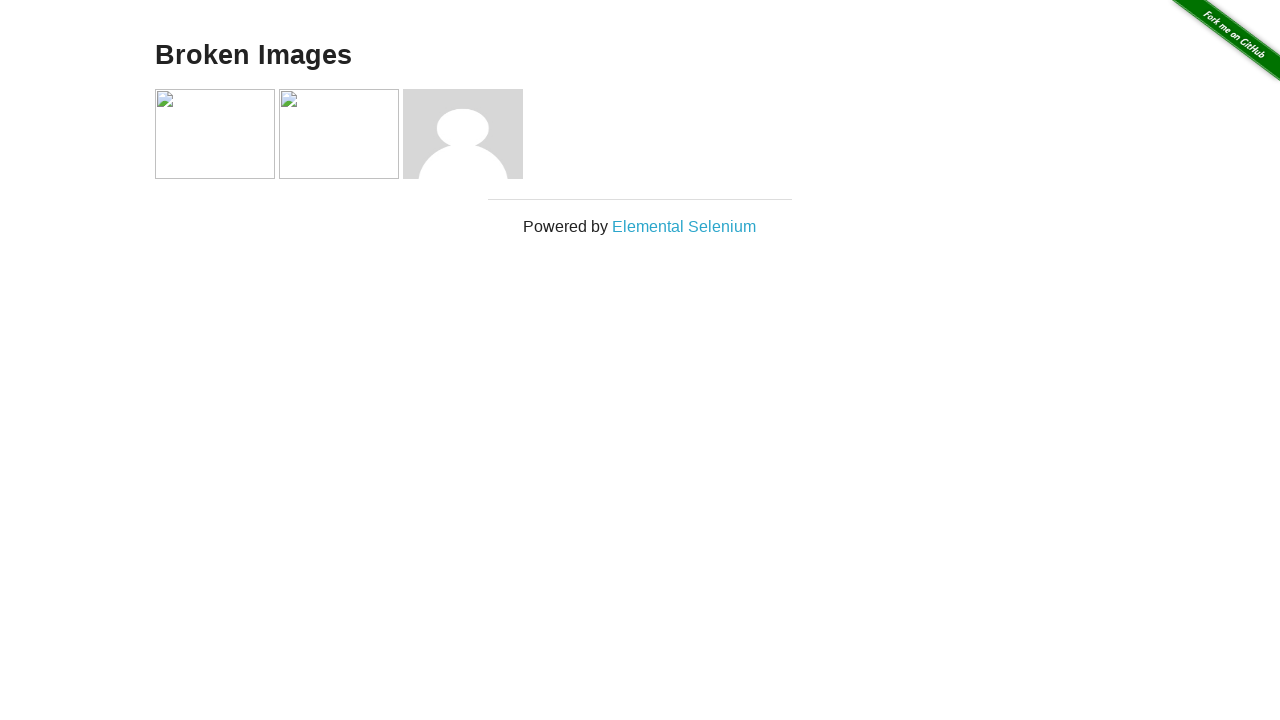